Navigates to the Demoblaze store website and verifies the page title is correct

Starting URL: https://www.demoblaze.com/

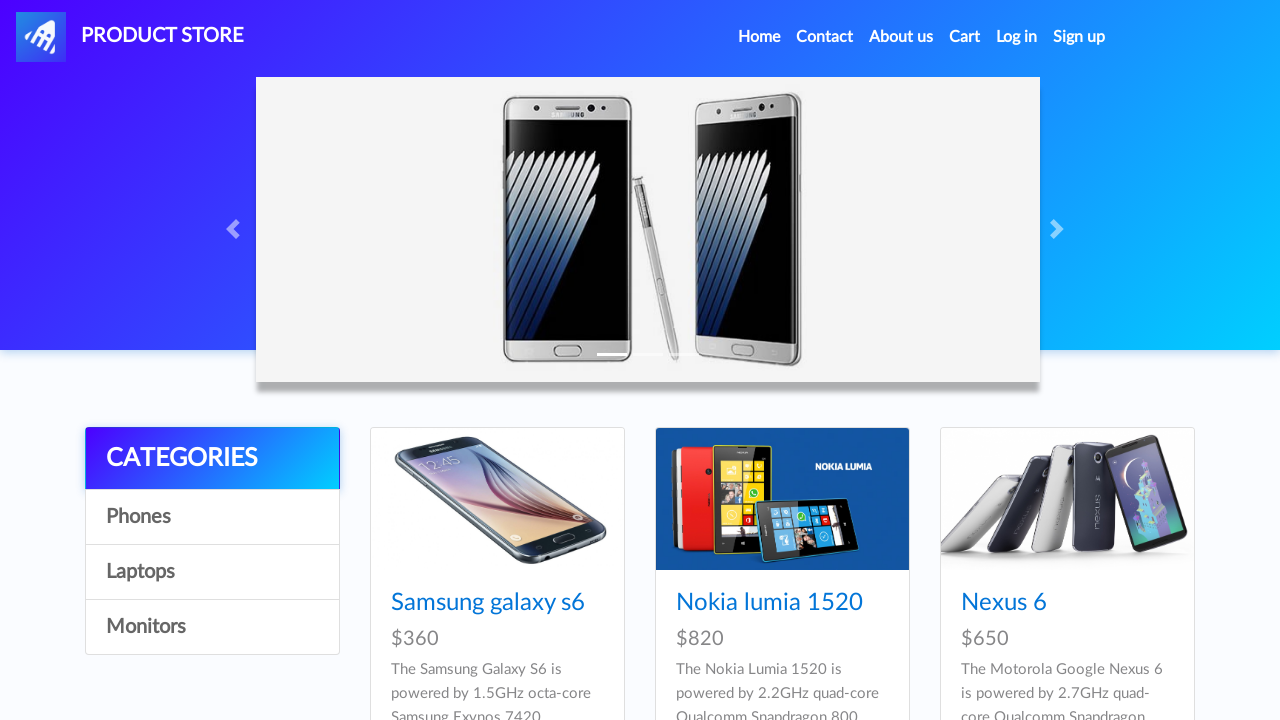

Navigated to Demoblaze store website
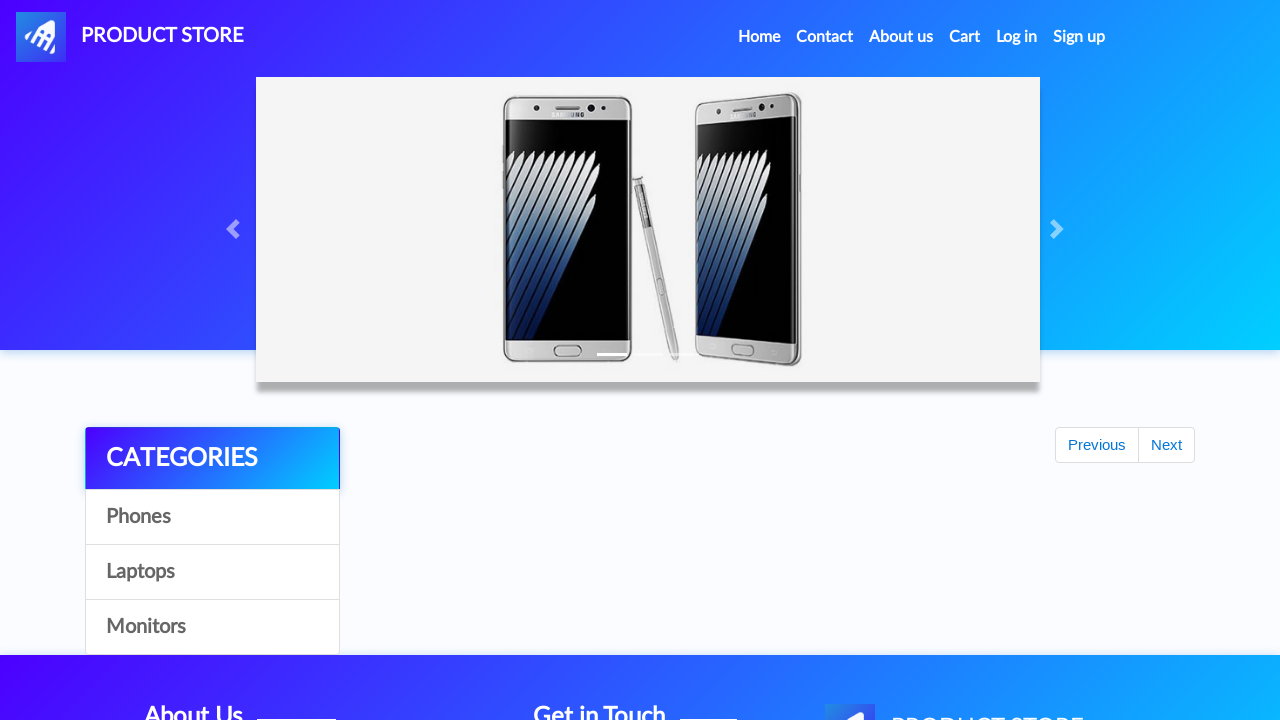

Verified page title is 'STORE'
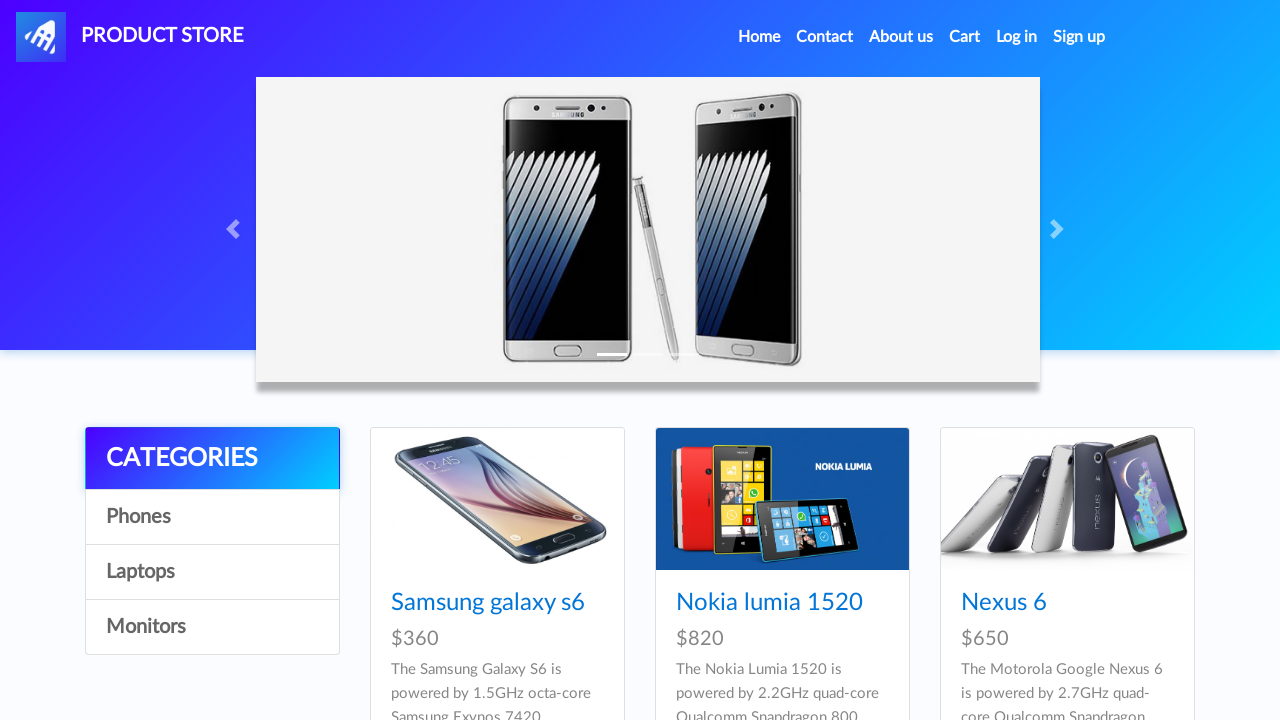

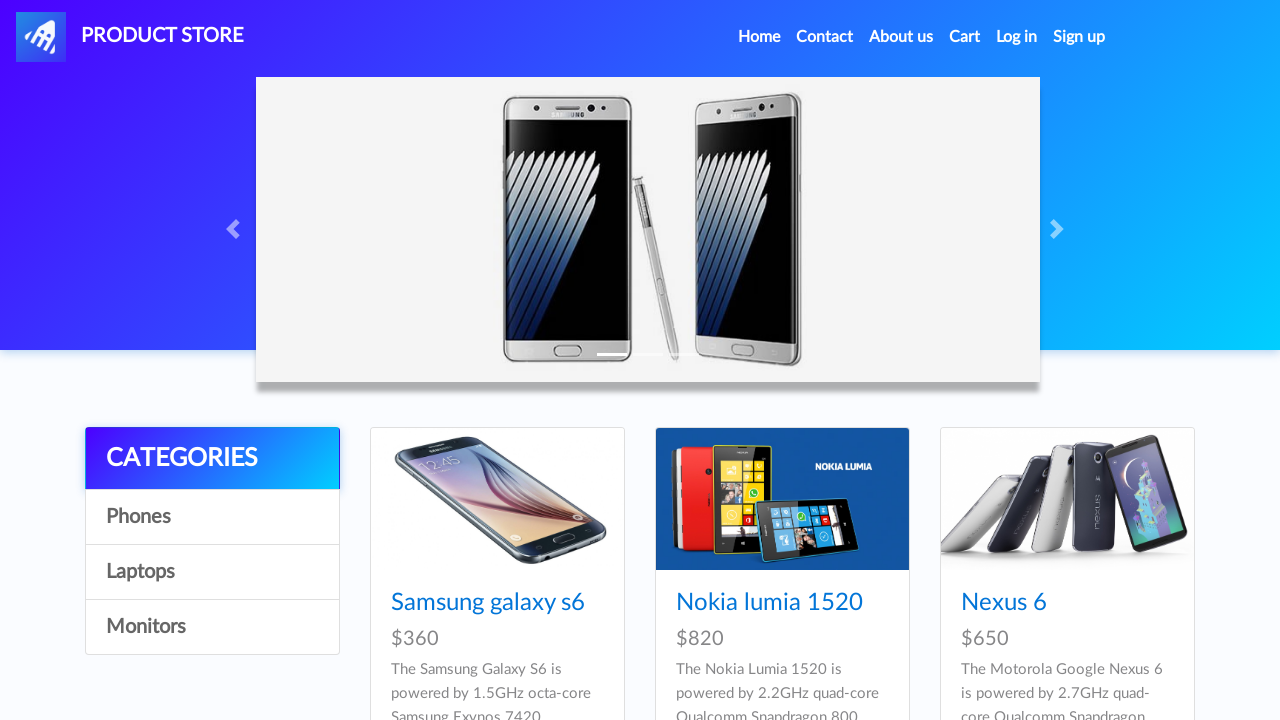